Solves a math problem by extracting a value from an element attribute, calculating a result, and submitting a form with checkbox and radio button selections

Starting URL: http://suninjuly.github.io/get_attribute.html

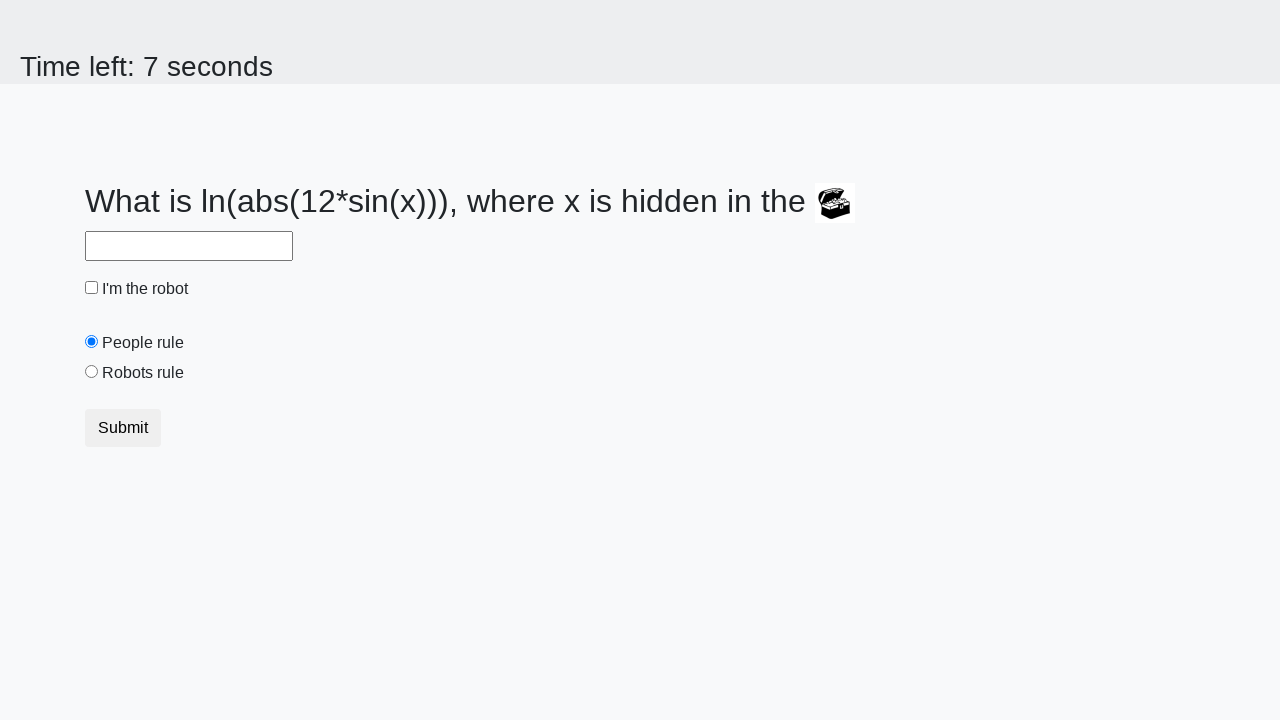

Located treasure element
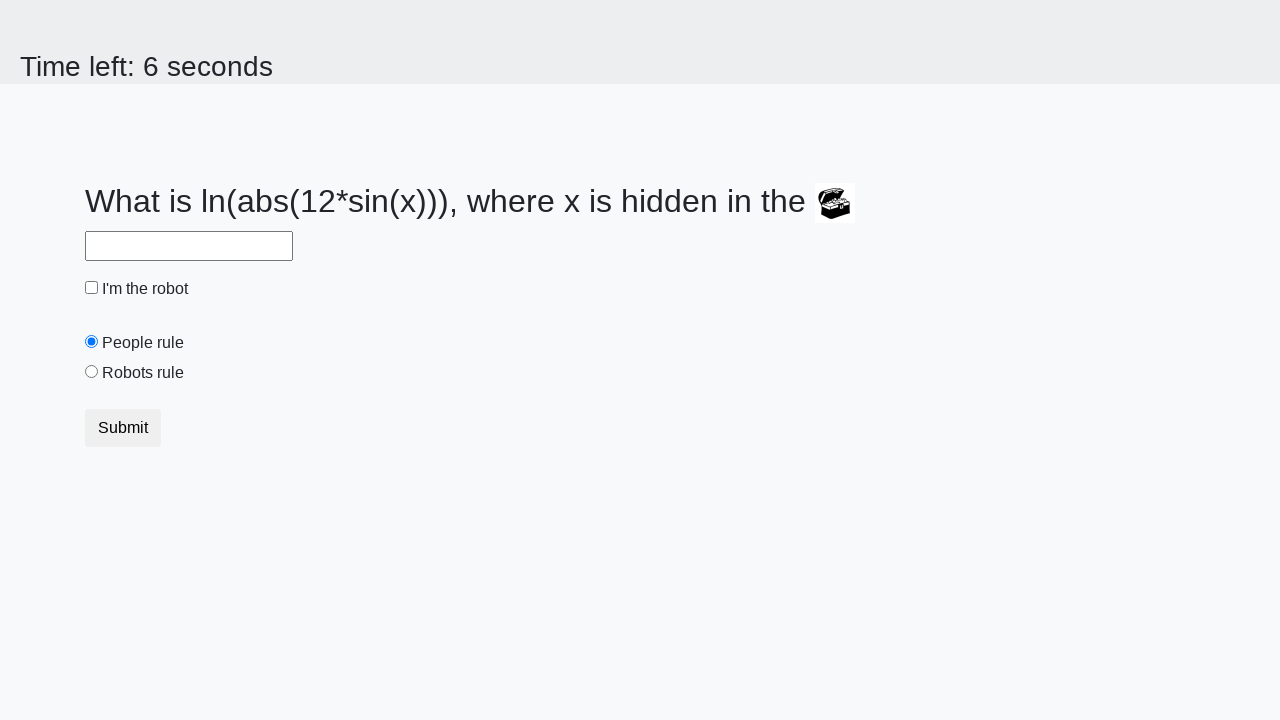

Extracted valuex attribute from treasure element: 723
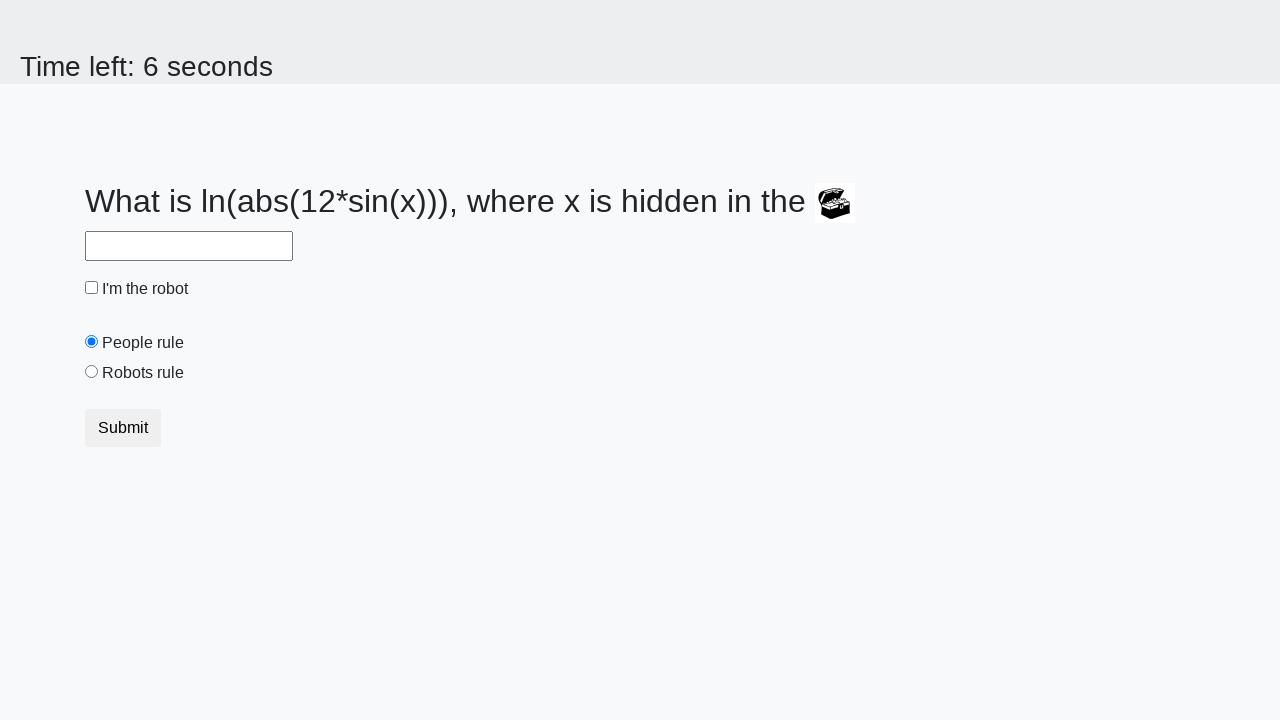

Calculated result using formula: 1.6179339067019456
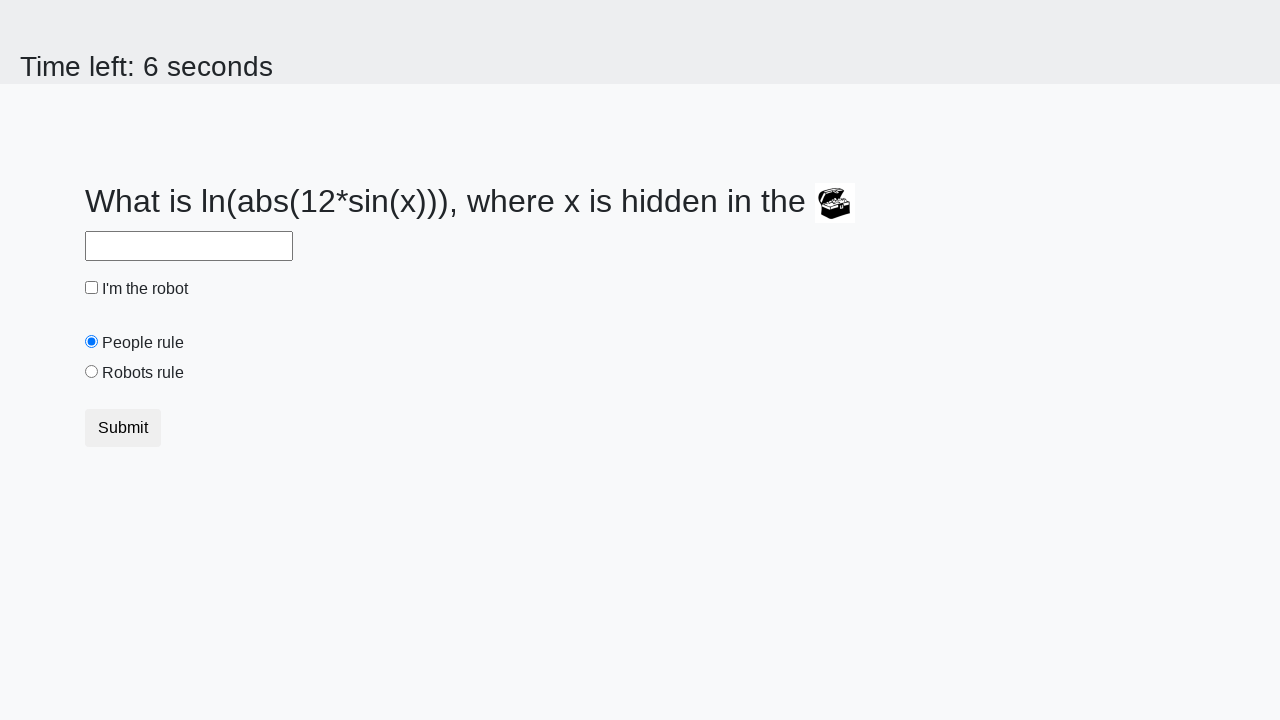

Filled answer field with calculated result: 1.6179339067019456 on #answer
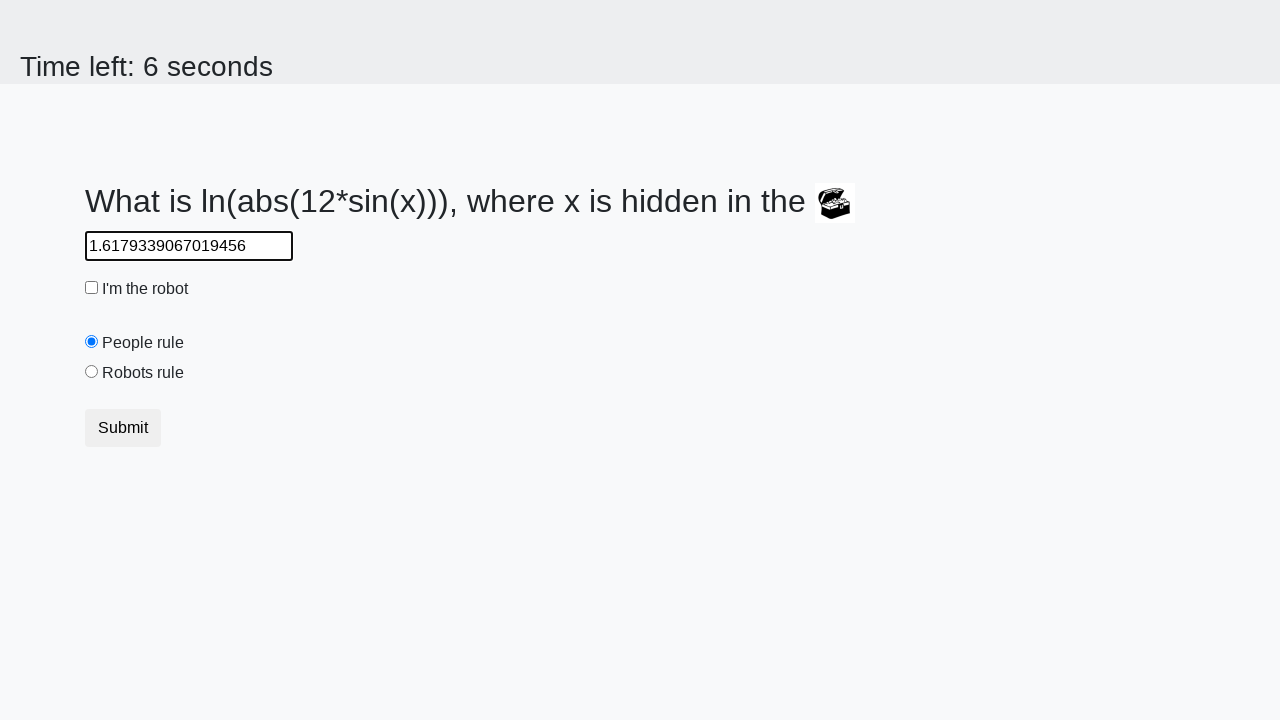

Clicked robot checkbox at (92, 288) on #robotCheckbox
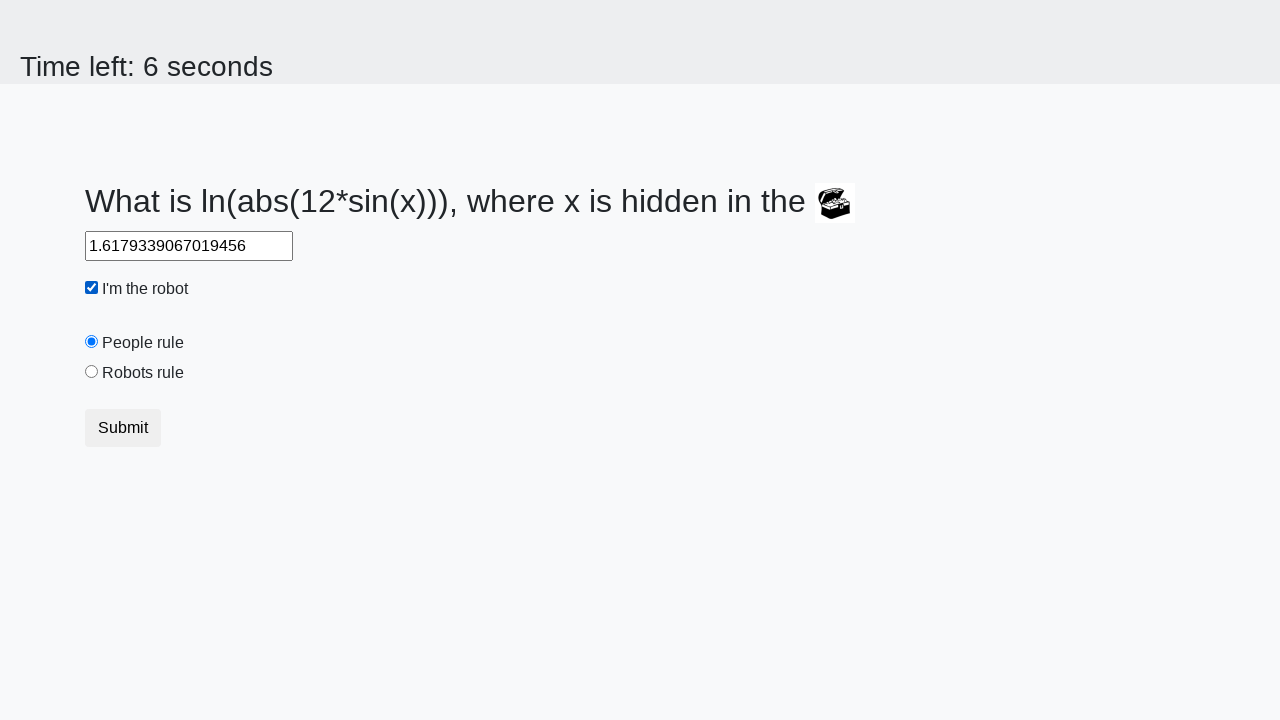

Clicked robots rule radio button at (92, 372) on #robotsRule
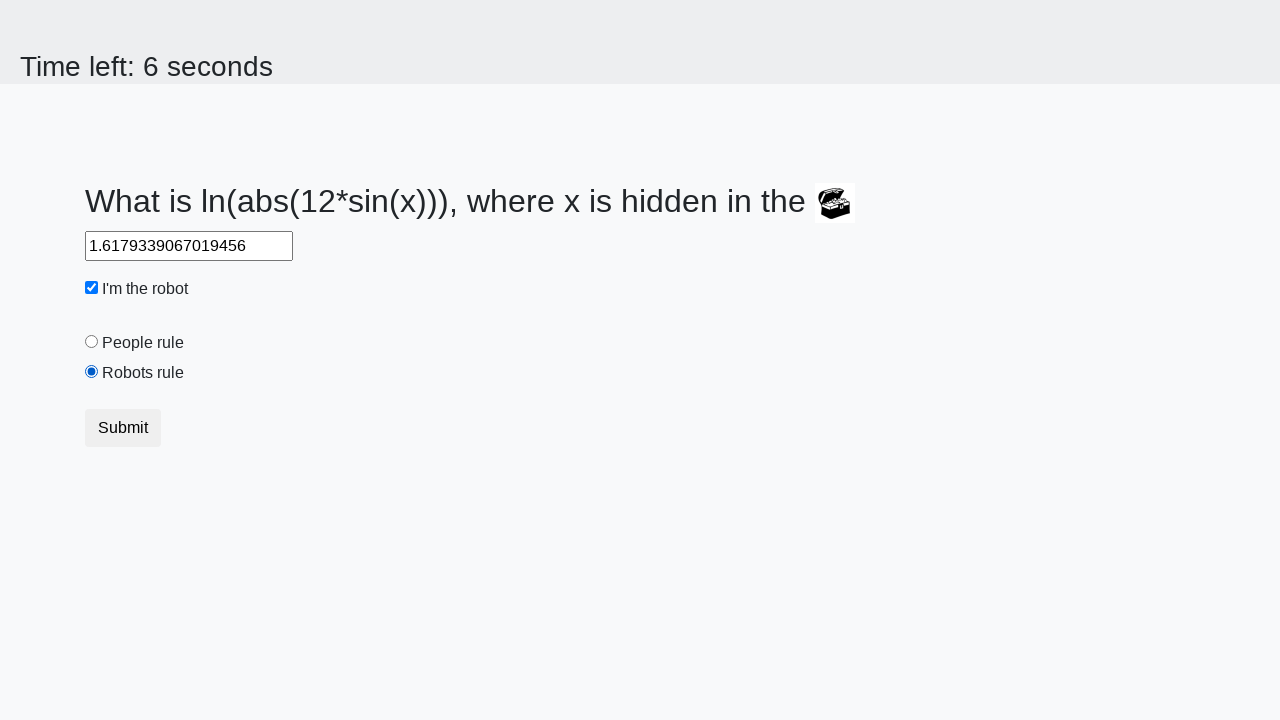

Clicked submit button to submit form at (123, 428) on .btn-default
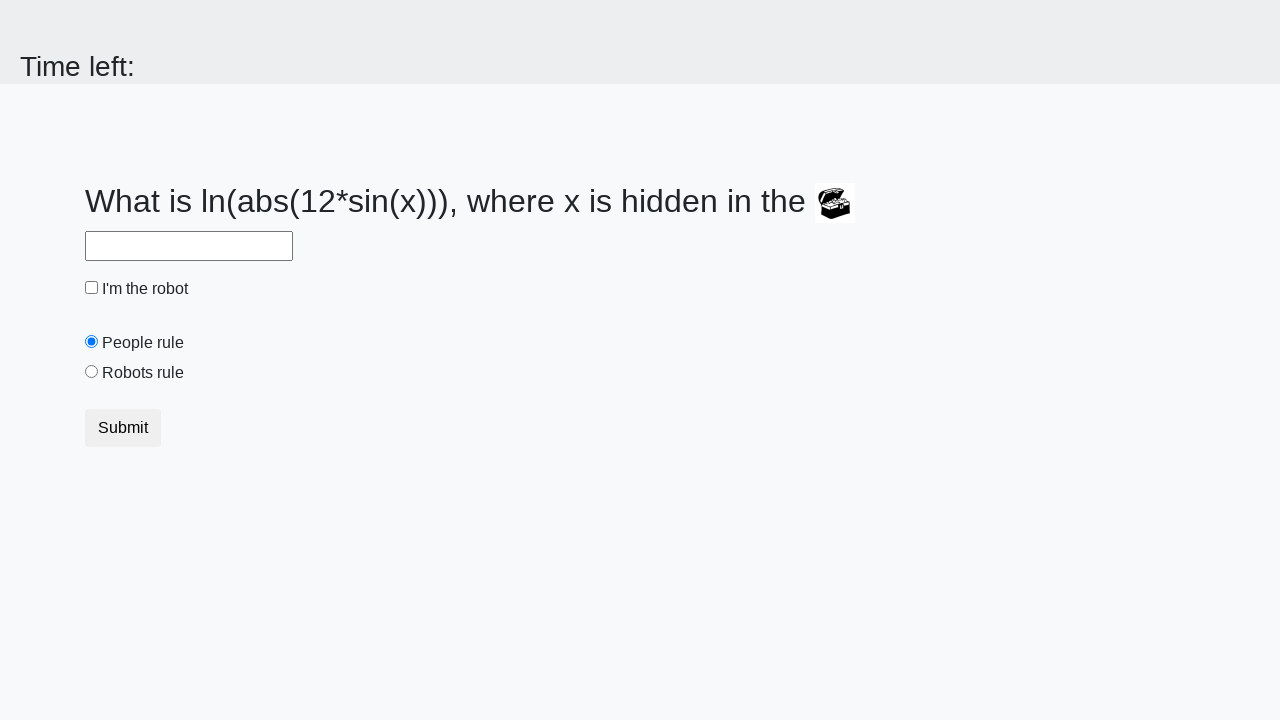

Waited 2 seconds for result to display
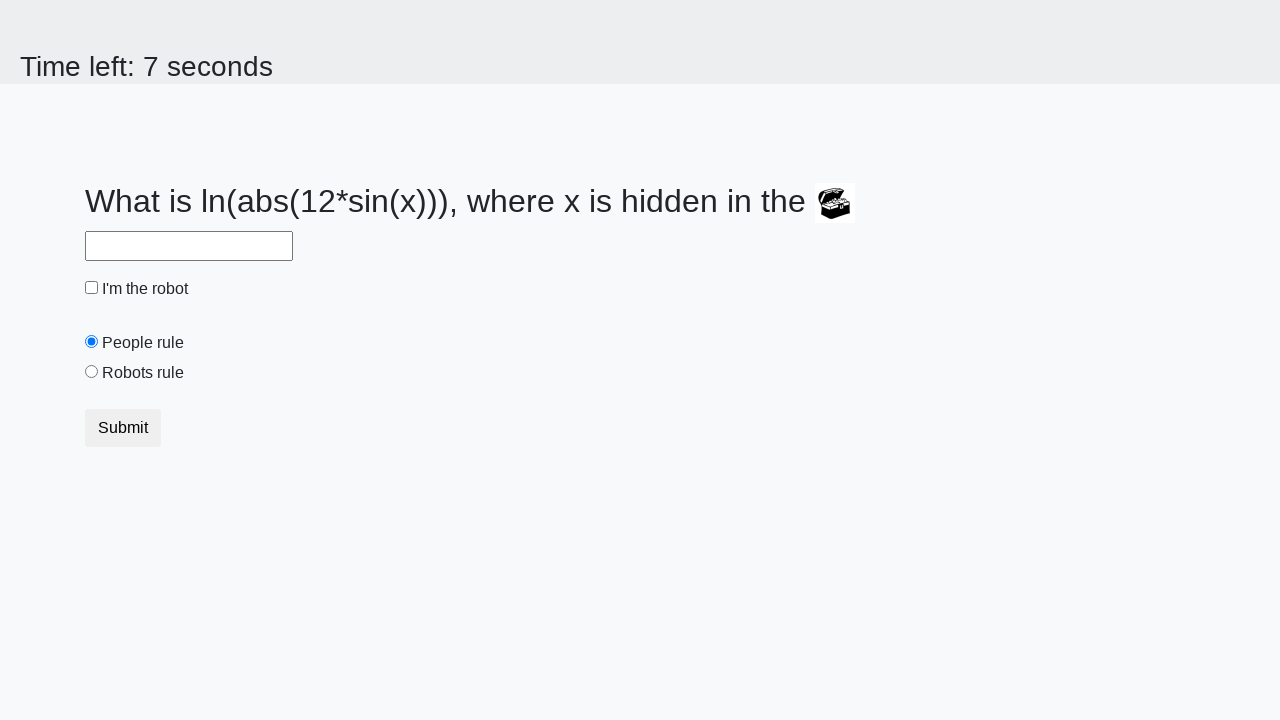

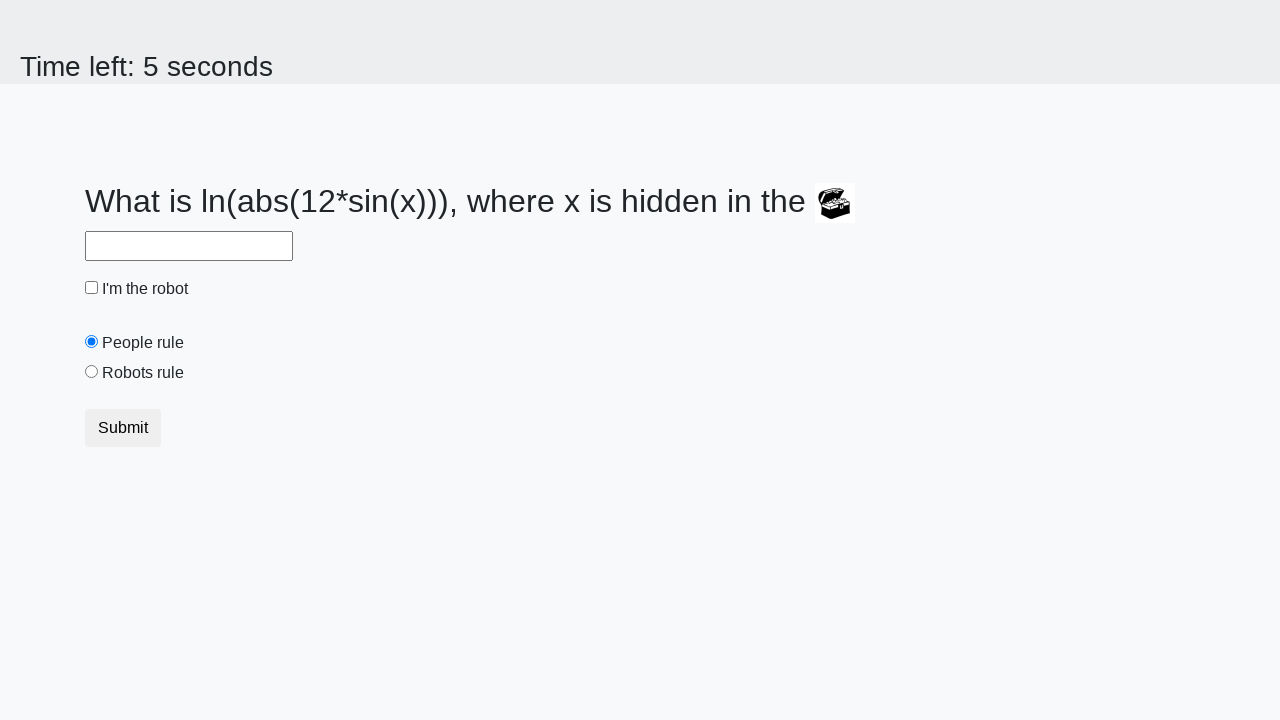